Tests right-click context menu functionality by right-clicking on an element, selecting Copy option from the context menu, and accepting the resulting alert

Starting URL: https://swisnl.github.io/jQuery-contextMenu/demo.html

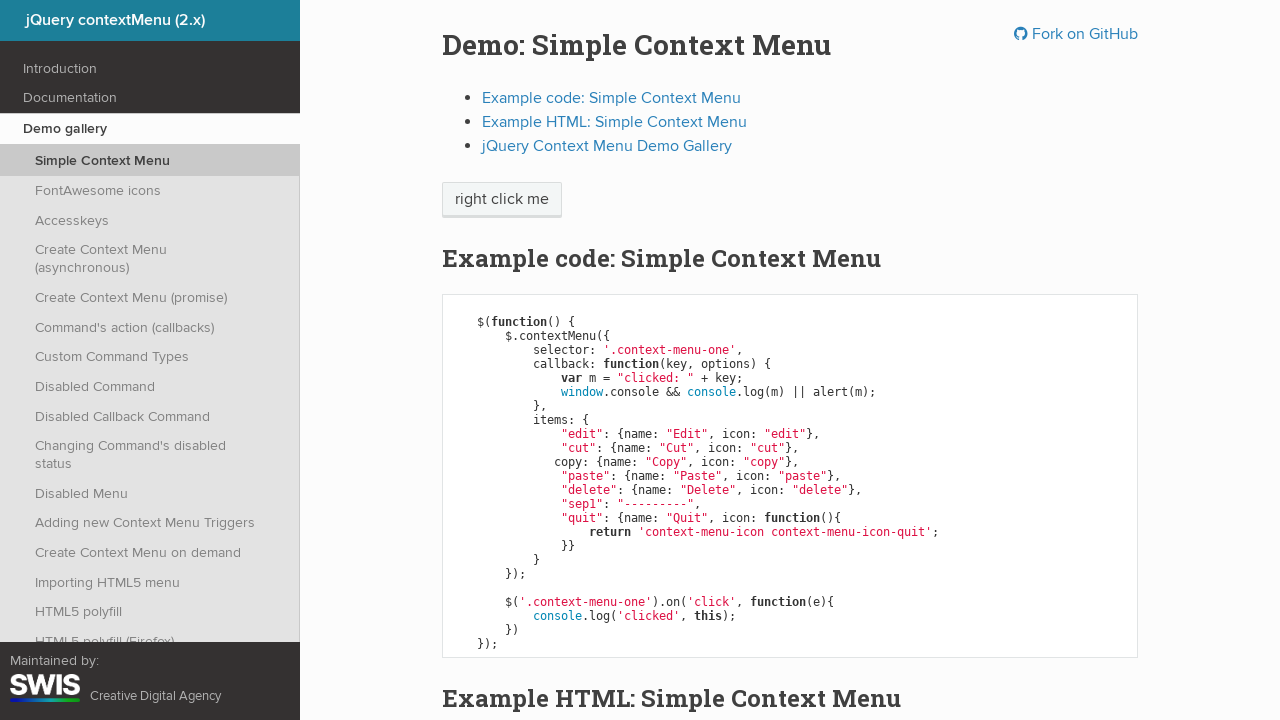

Located right-click target element
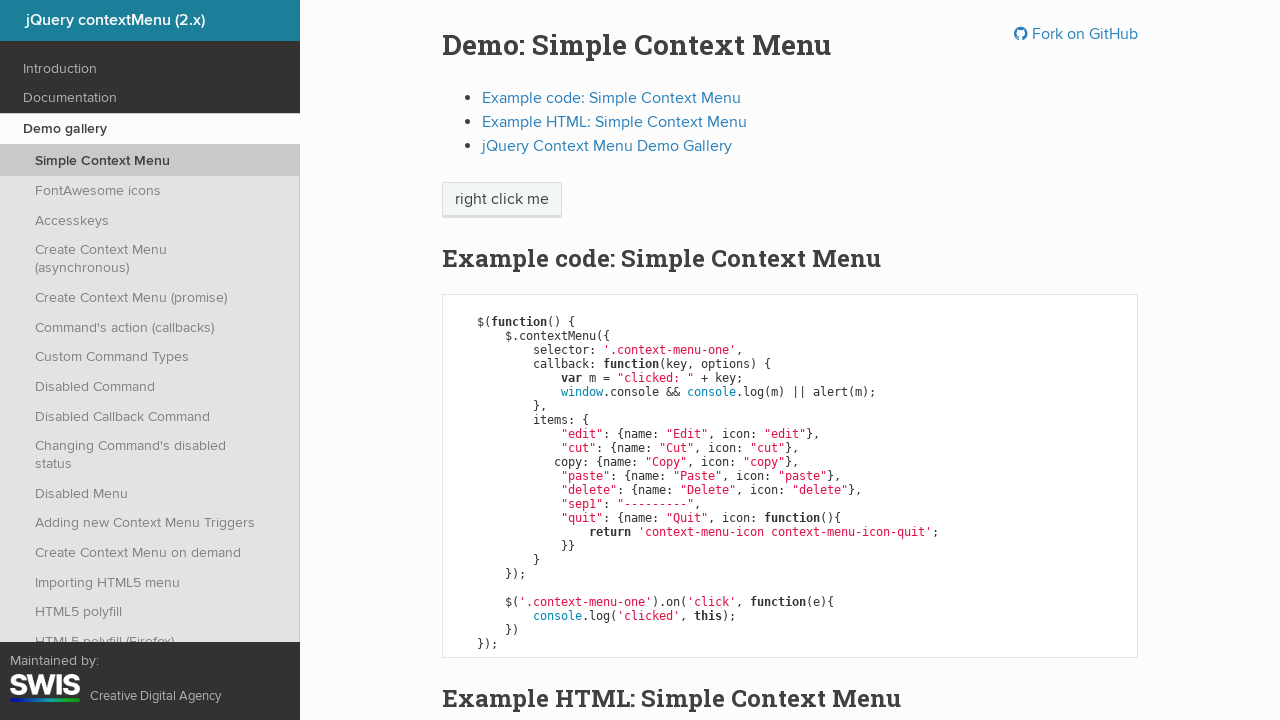

Right-clicked on 'right click me' element at (502, 200) on xpath=//span[normalize-space()='right click me']
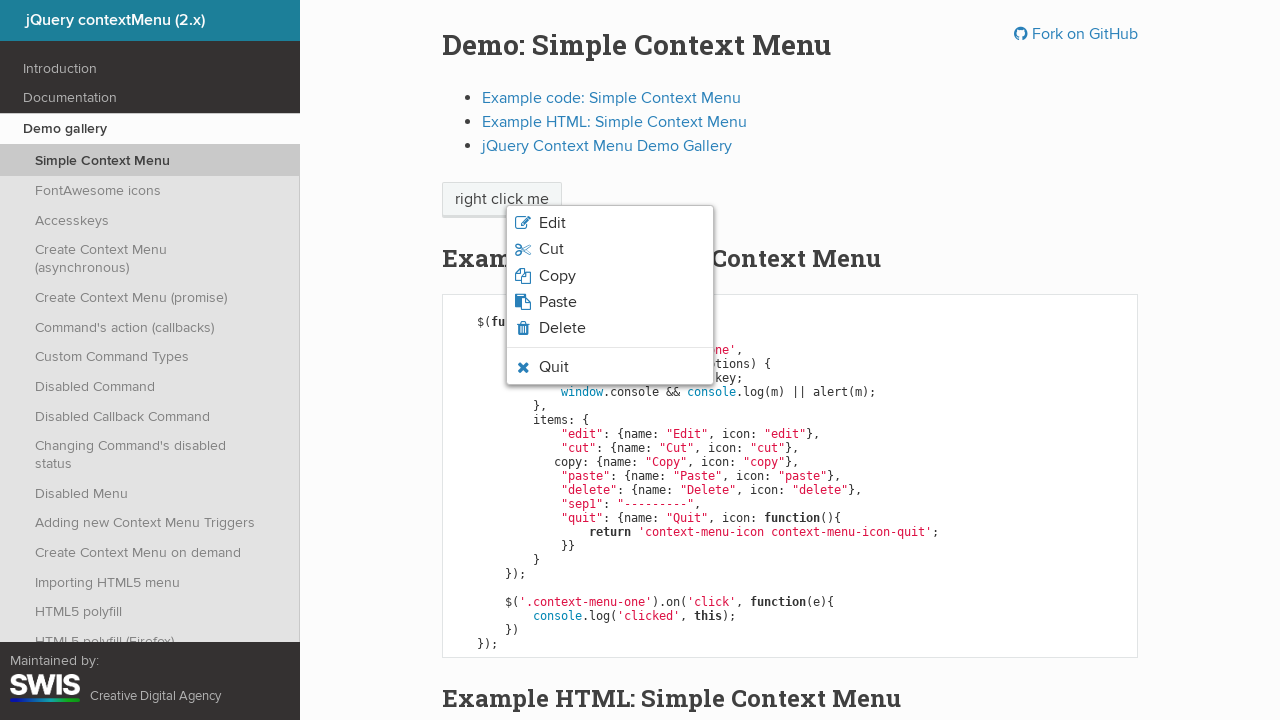

Clicked Copy option from context menu at (557, 276) on xpath=//span[normalize-space()='Copy']
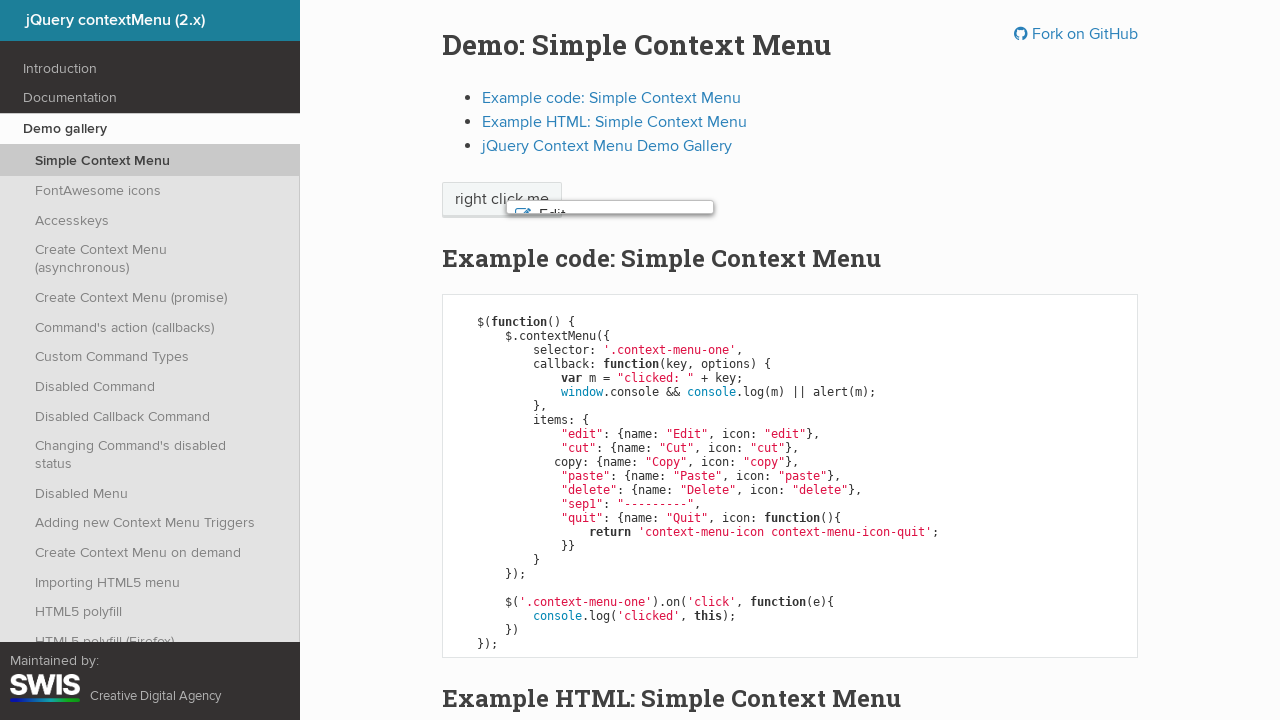

Set up alert dialog handler to accept
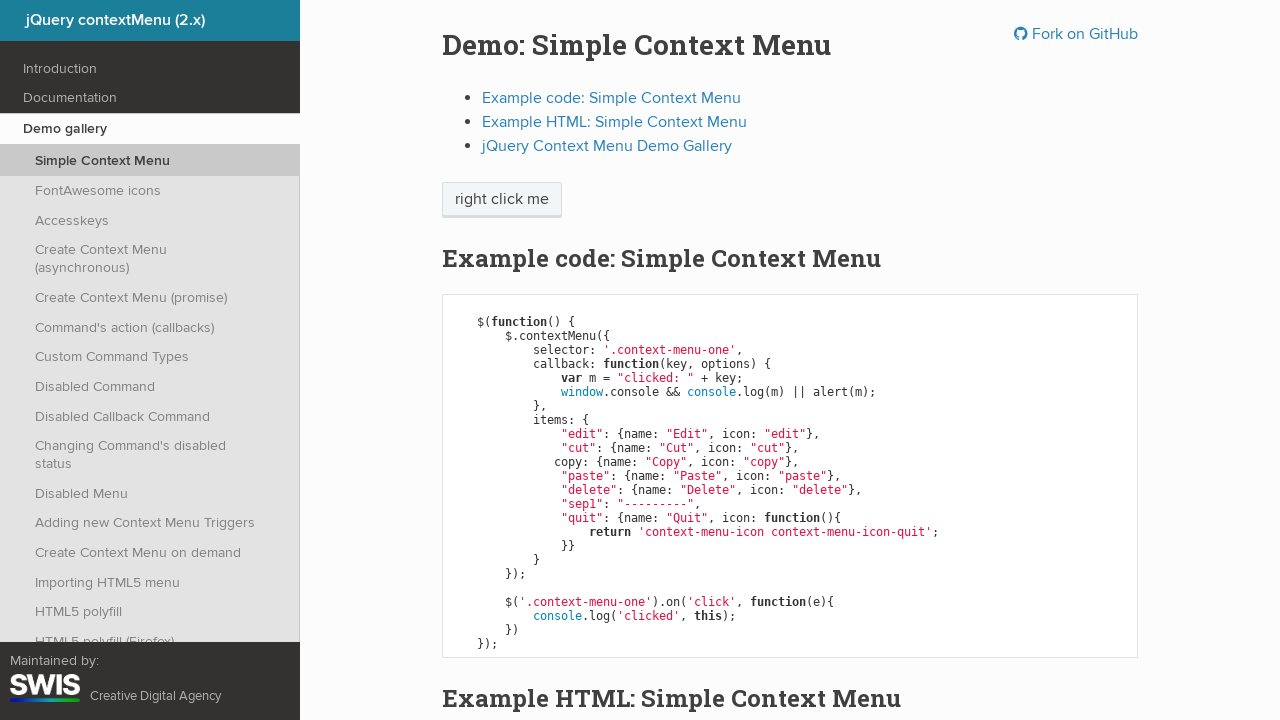

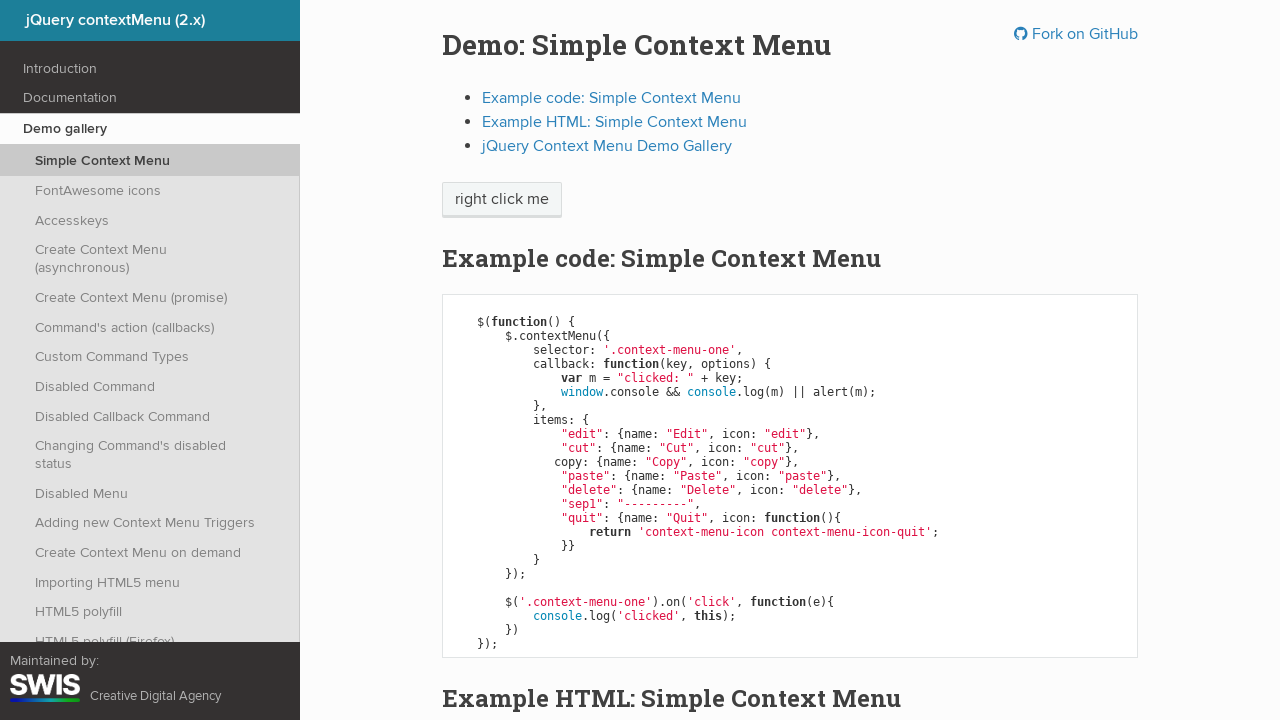